Opens dropdown menu and clicks on the first dropdown link

Starting URL: https://formy-project.herokuapp.com/buttons

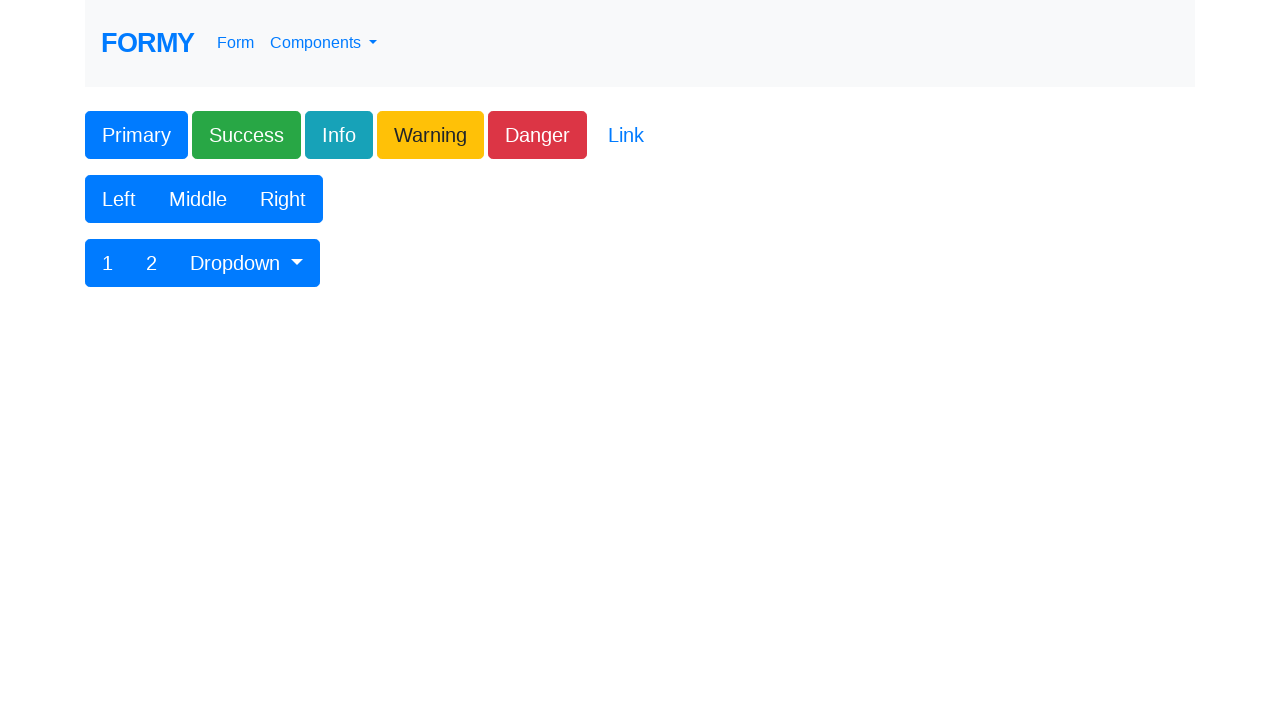

Clicked dropdown button to open menu at (247, 263) on #btnGroupDrop1
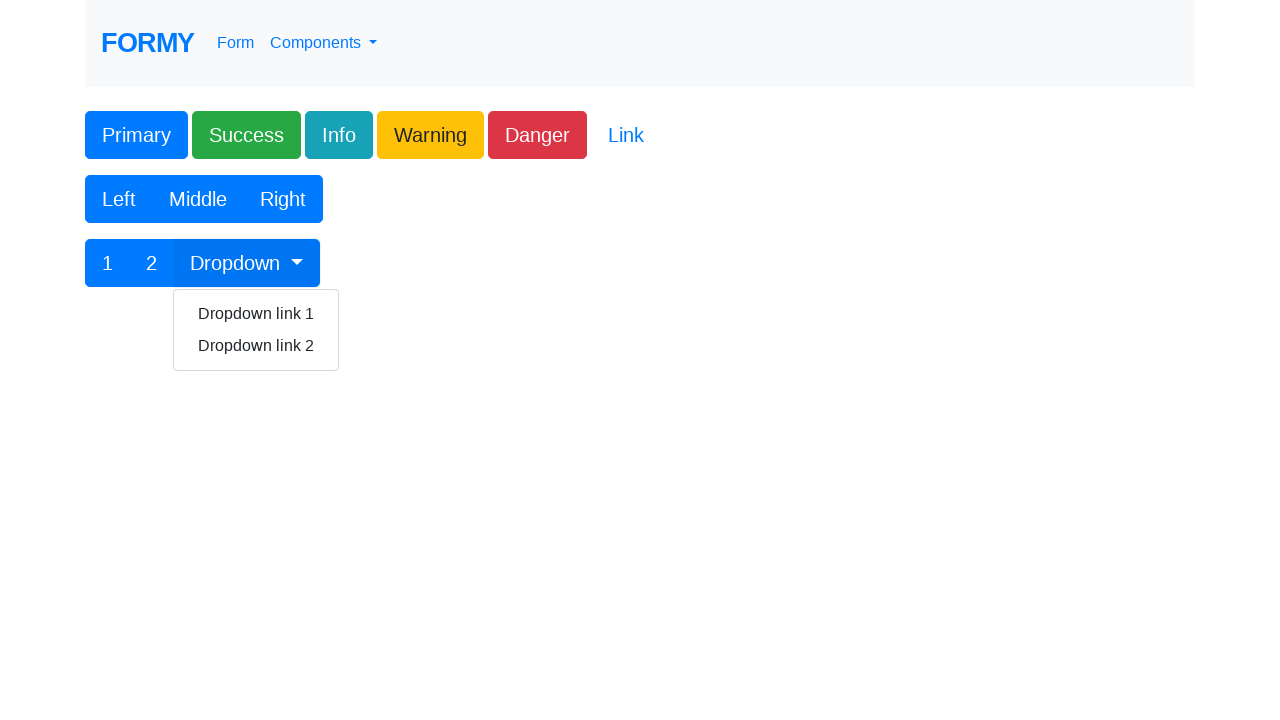

Clicked on first dropdown link at (256, 314) on xpath=//a[contains(text(), 'Dropdown link 1')]
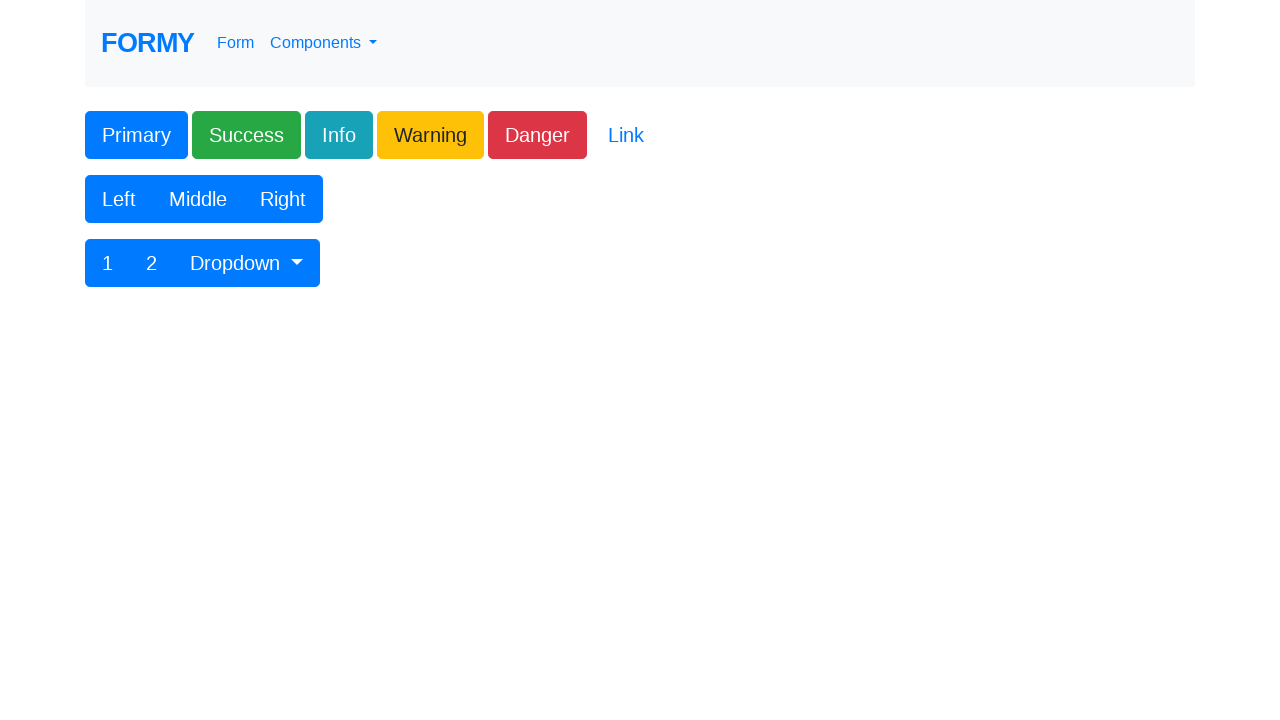

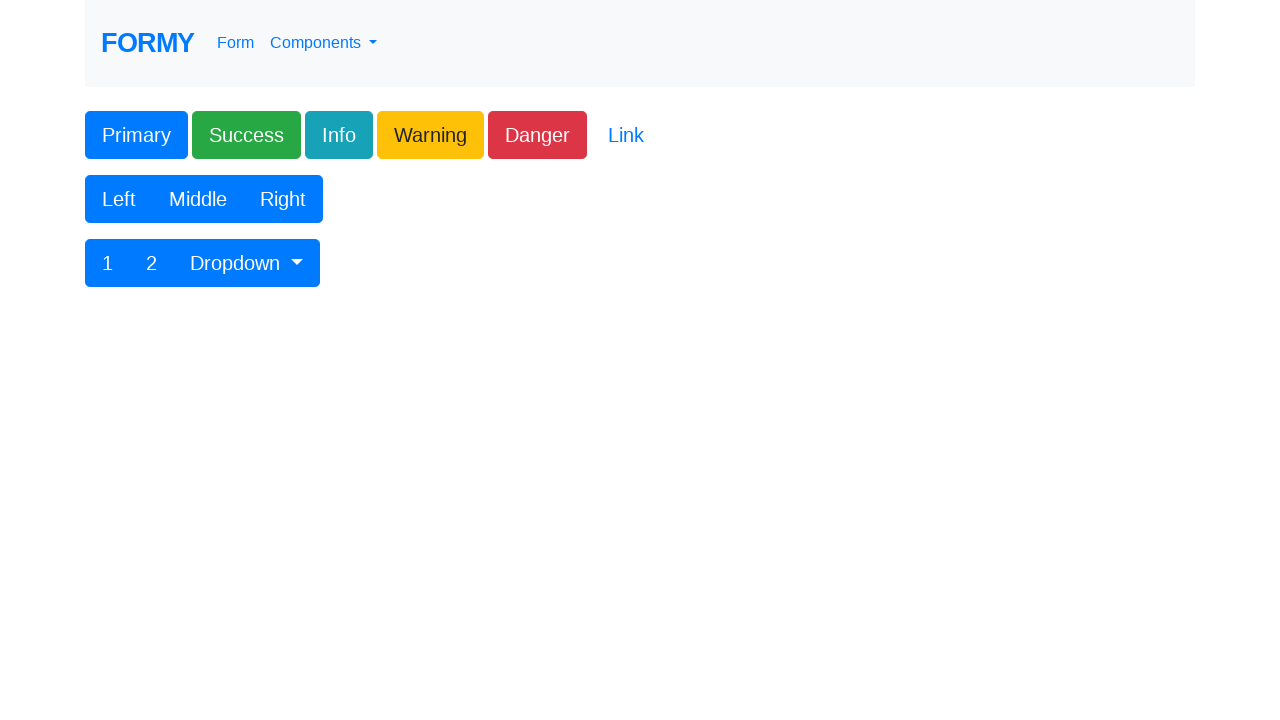